Tests the OrangeHRM demo booking form by filling in the full name and contact number fields

Starting URL: https://www.orangehrm.com/en/book-a-free-demo

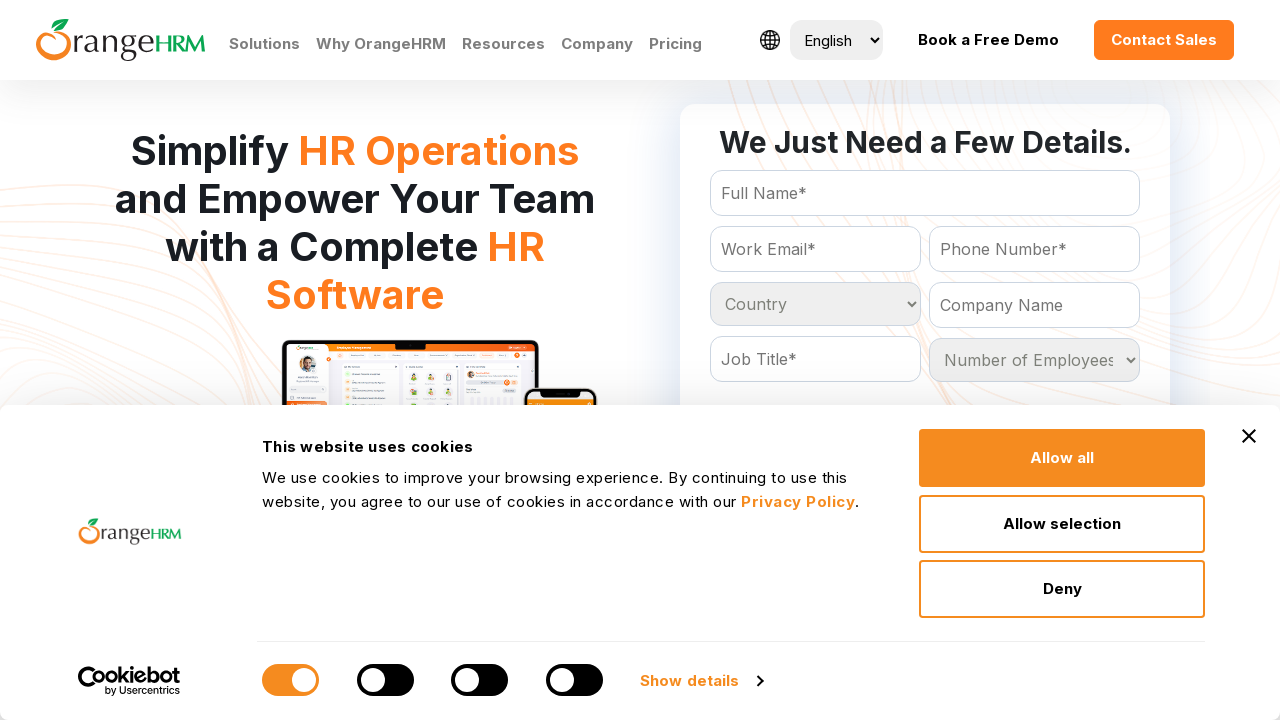

Filled full name field with 'Mohit' on input#Form_getForm_FullName
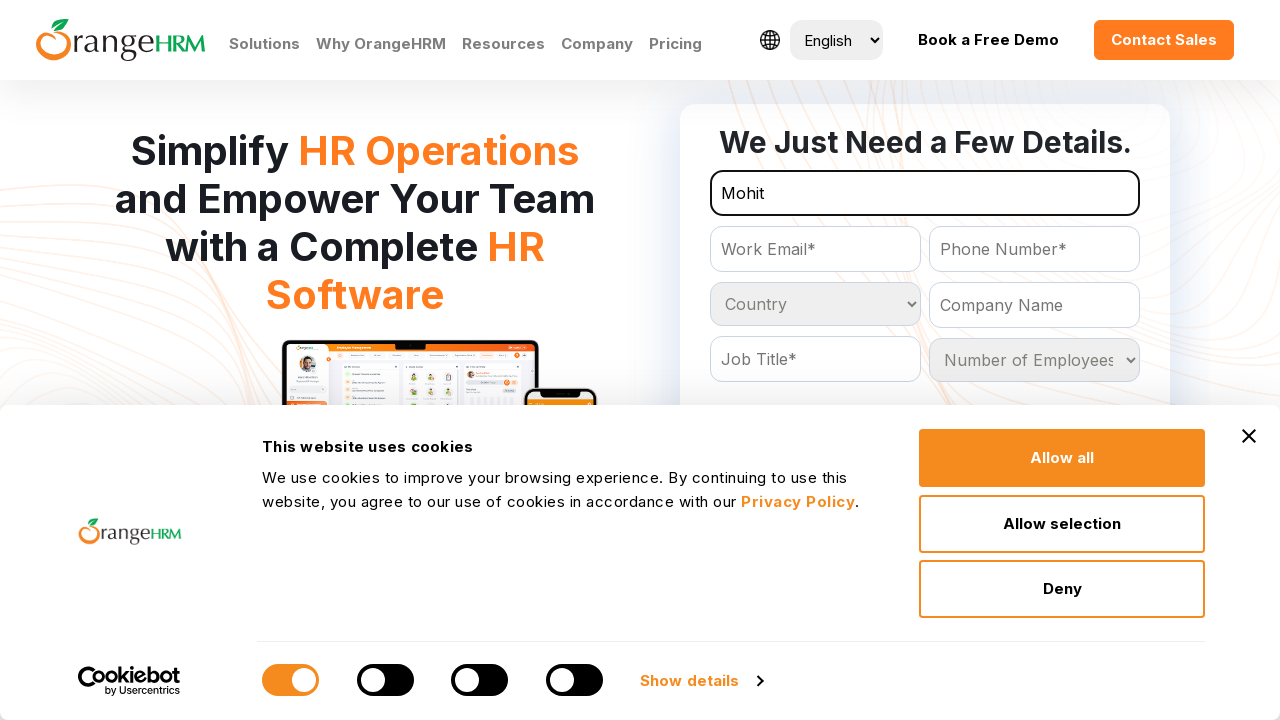

Filled contact number field with '2498024' on input#Form_getForm_Contact
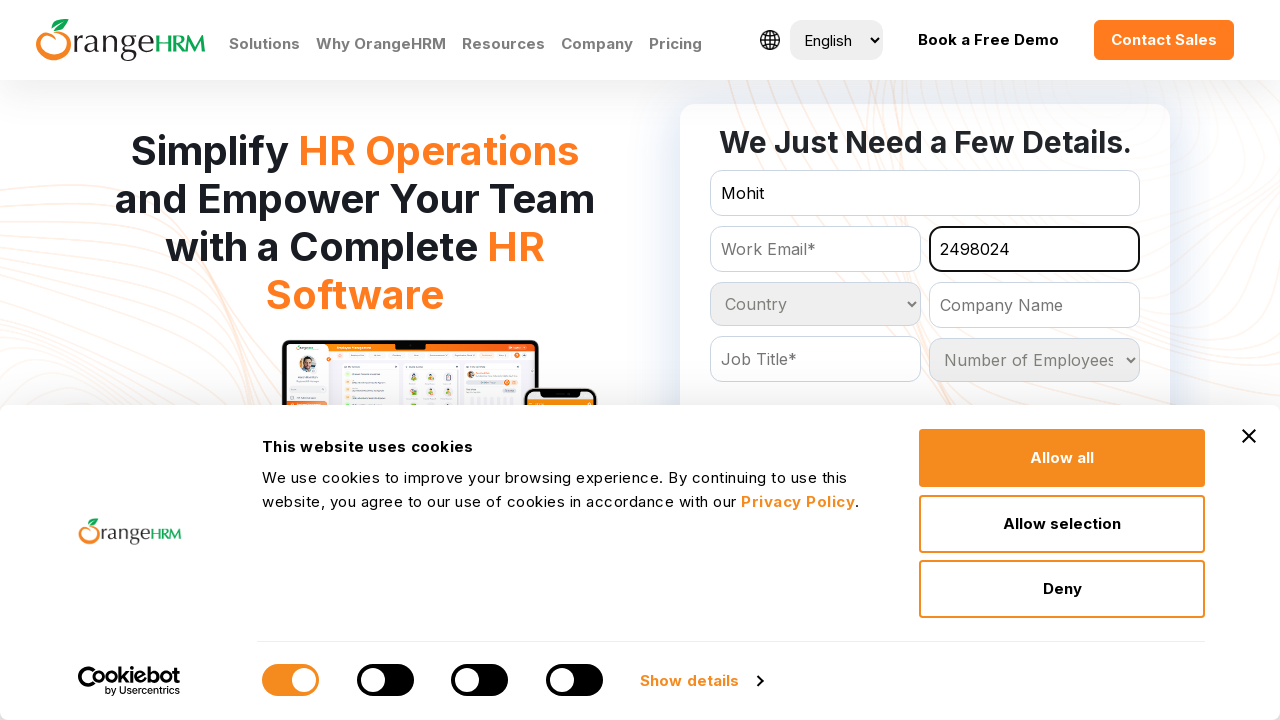

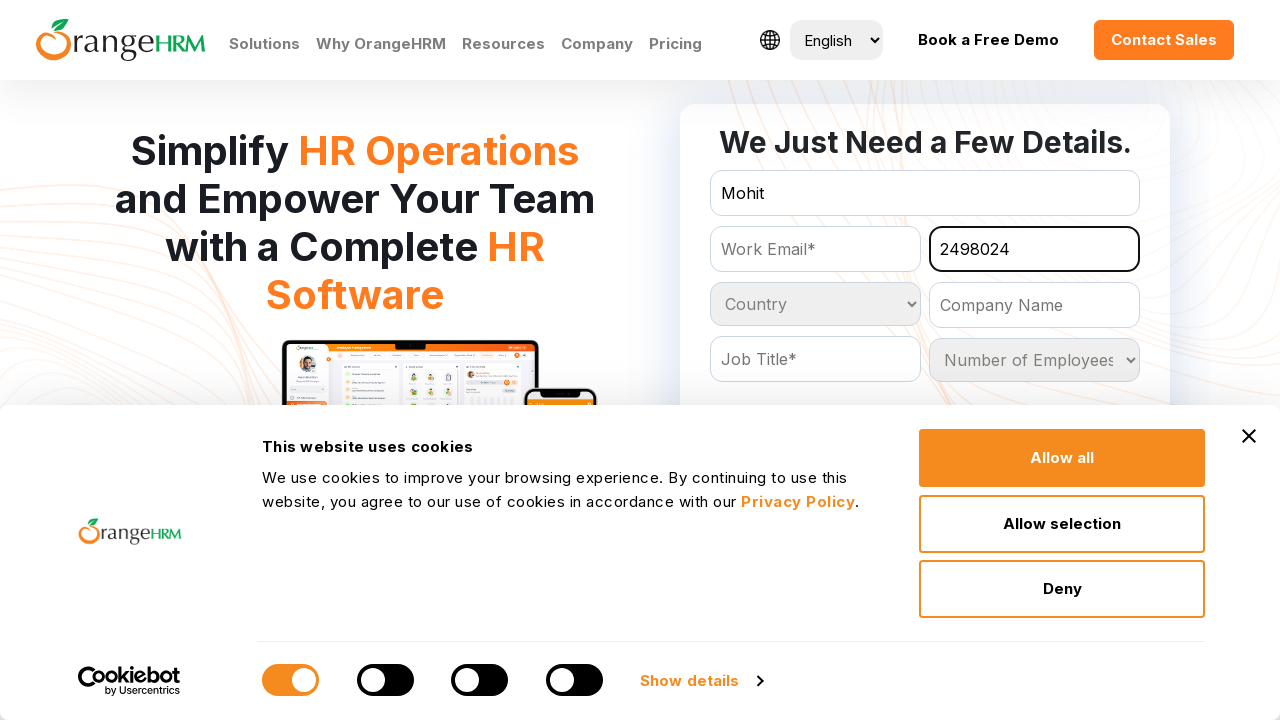